Tests that clicking the login button without entering credentials does not change the URL, verifying form validation behavior on the DemoQA login page.

Starting URL: https://demoqa.com/login

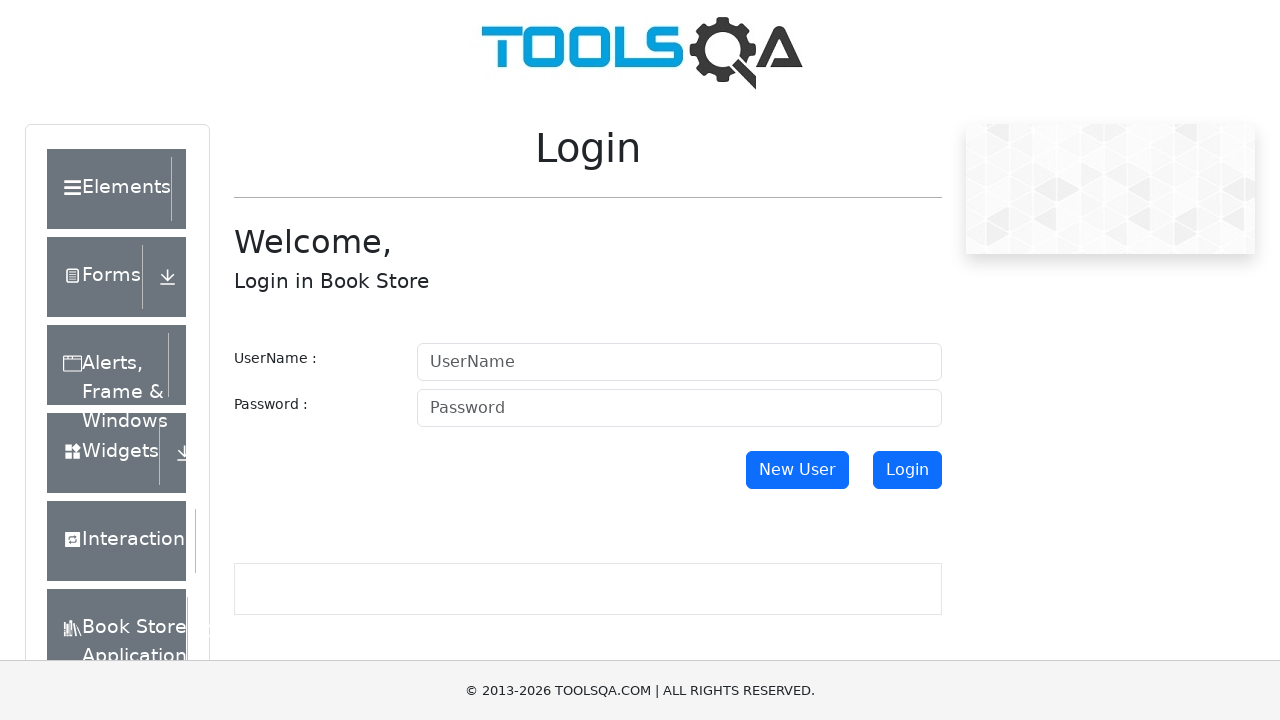

Stored expected URL for verification
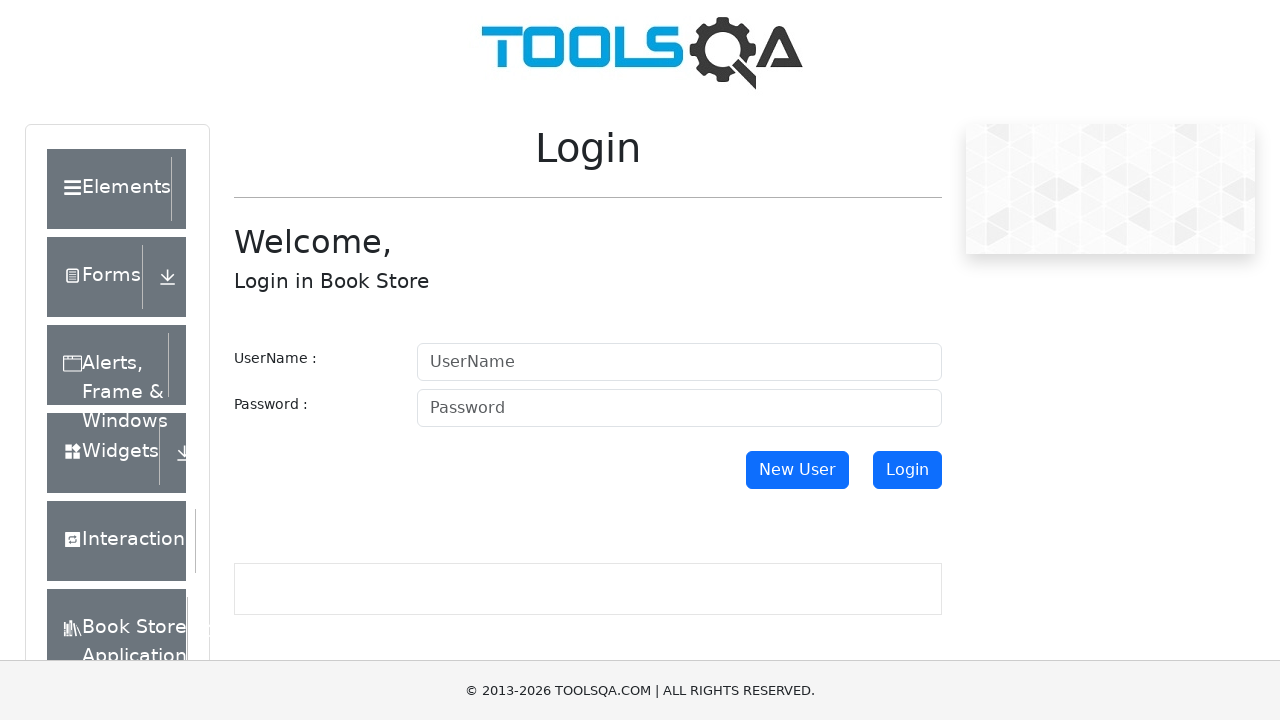

Clicked login button without entering credentials at (907, 470) on #login
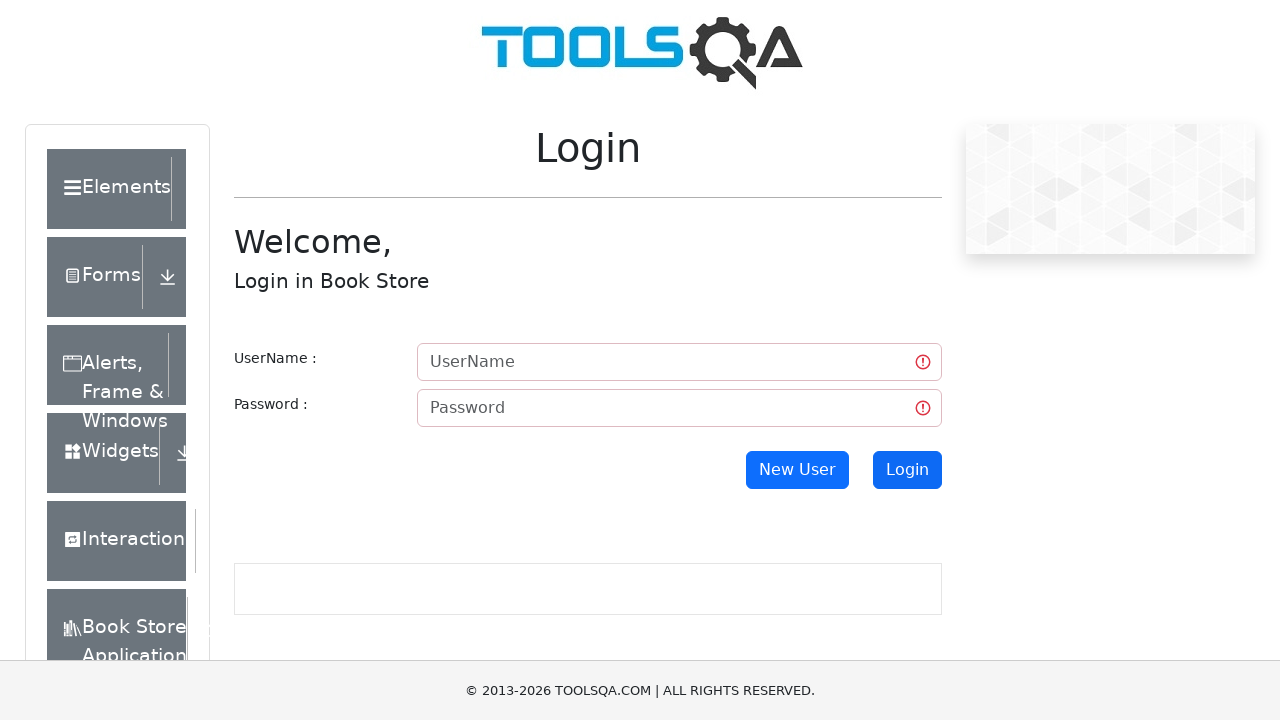

Waited 1 second for potential navigation
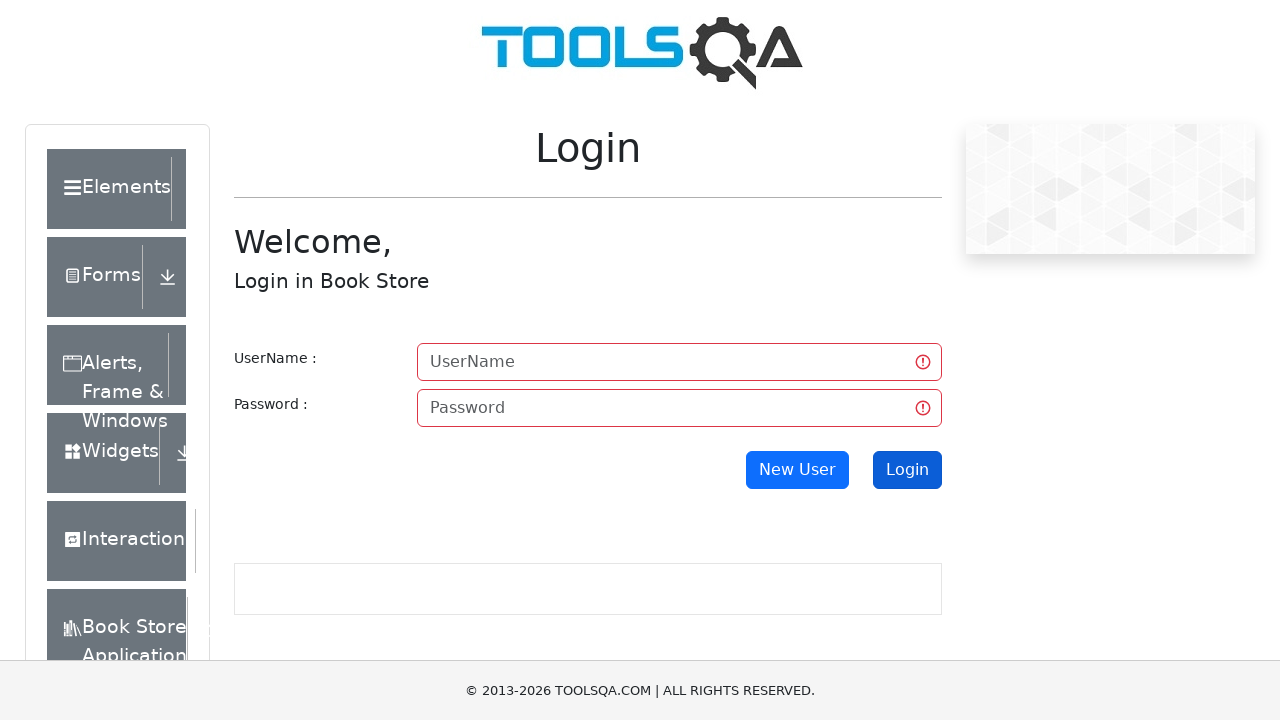

Retrieved current URL to verify no navigation occurred
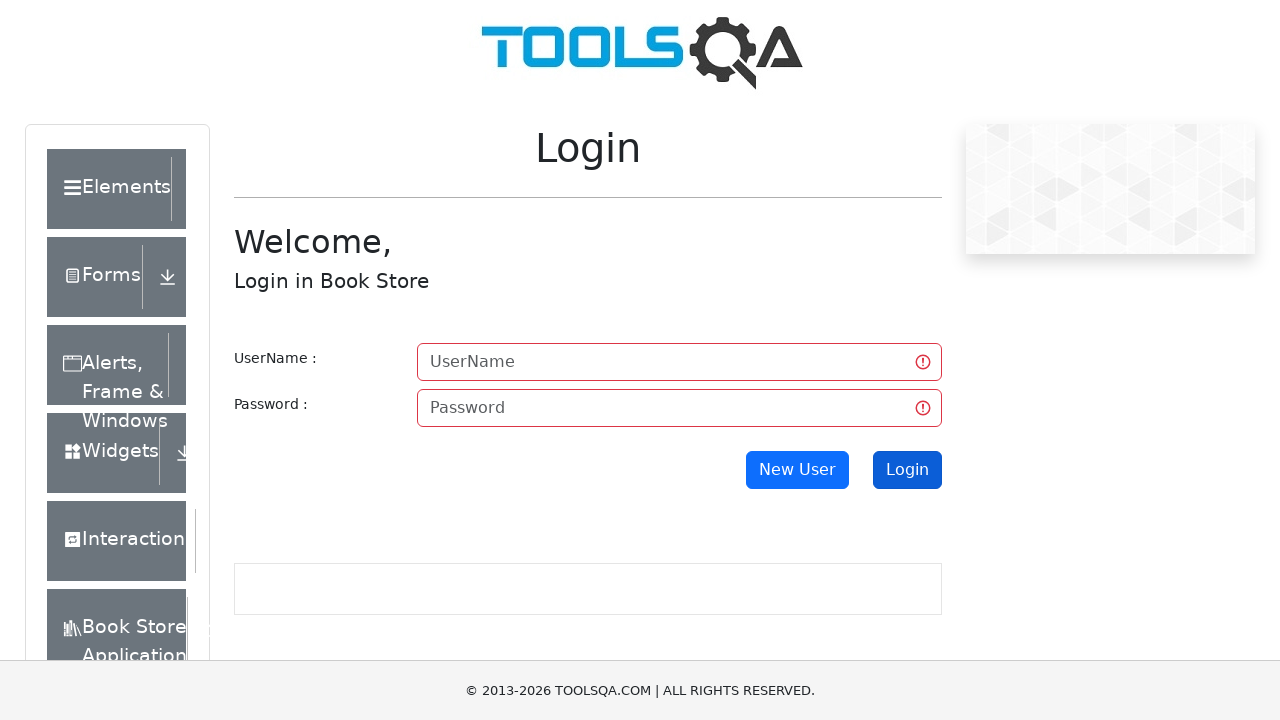

Verified URL remained unchanged at login page
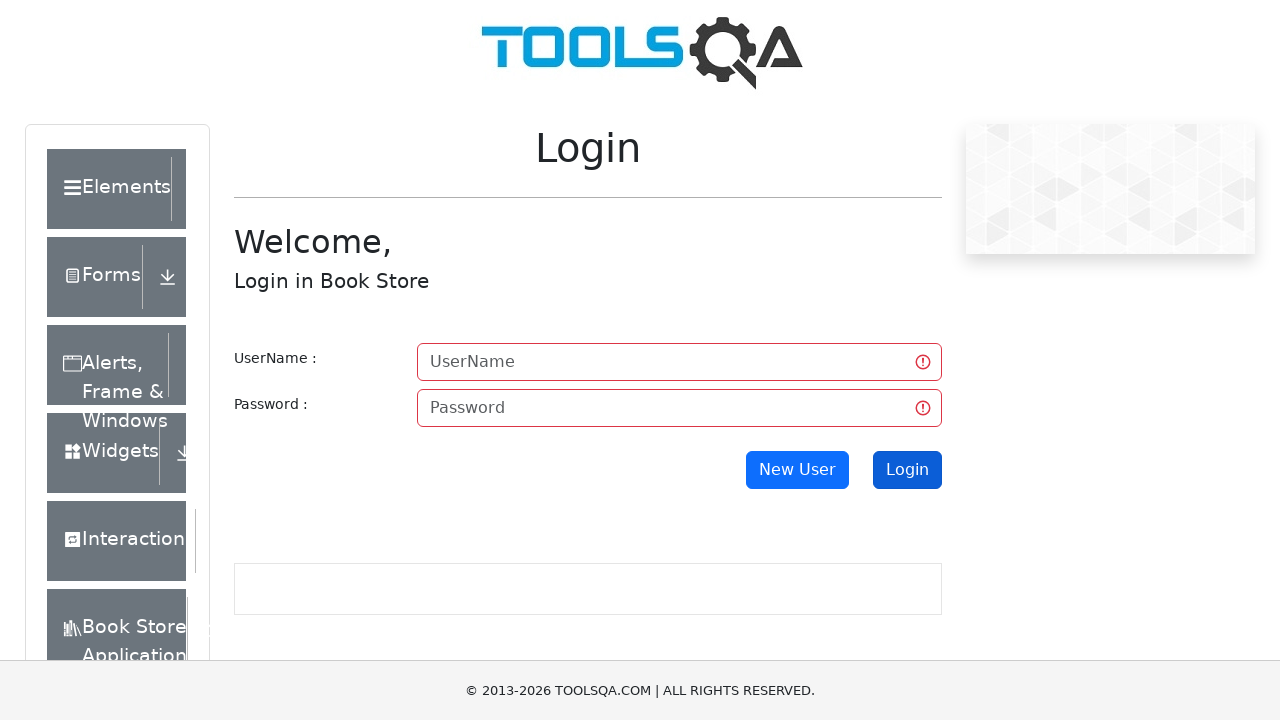

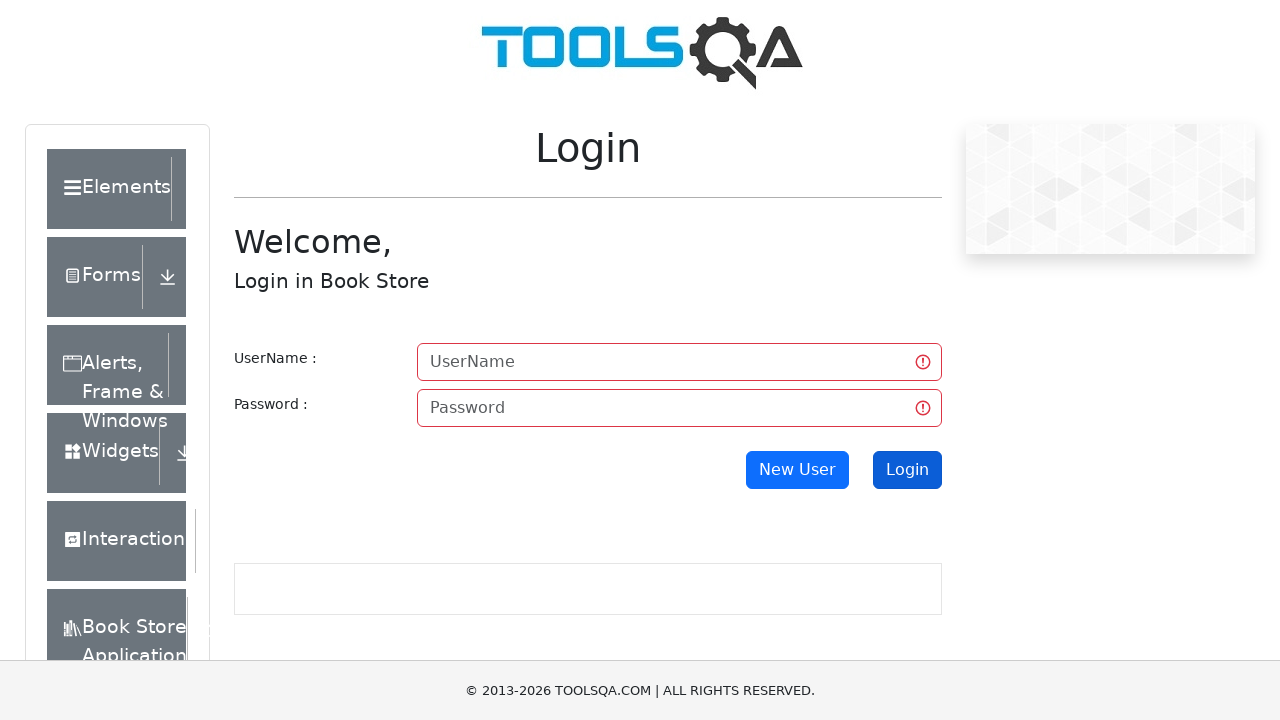